Opens the Spotify web player homepage and verifies the page loads

Starting URL: https://open.spotify.com/

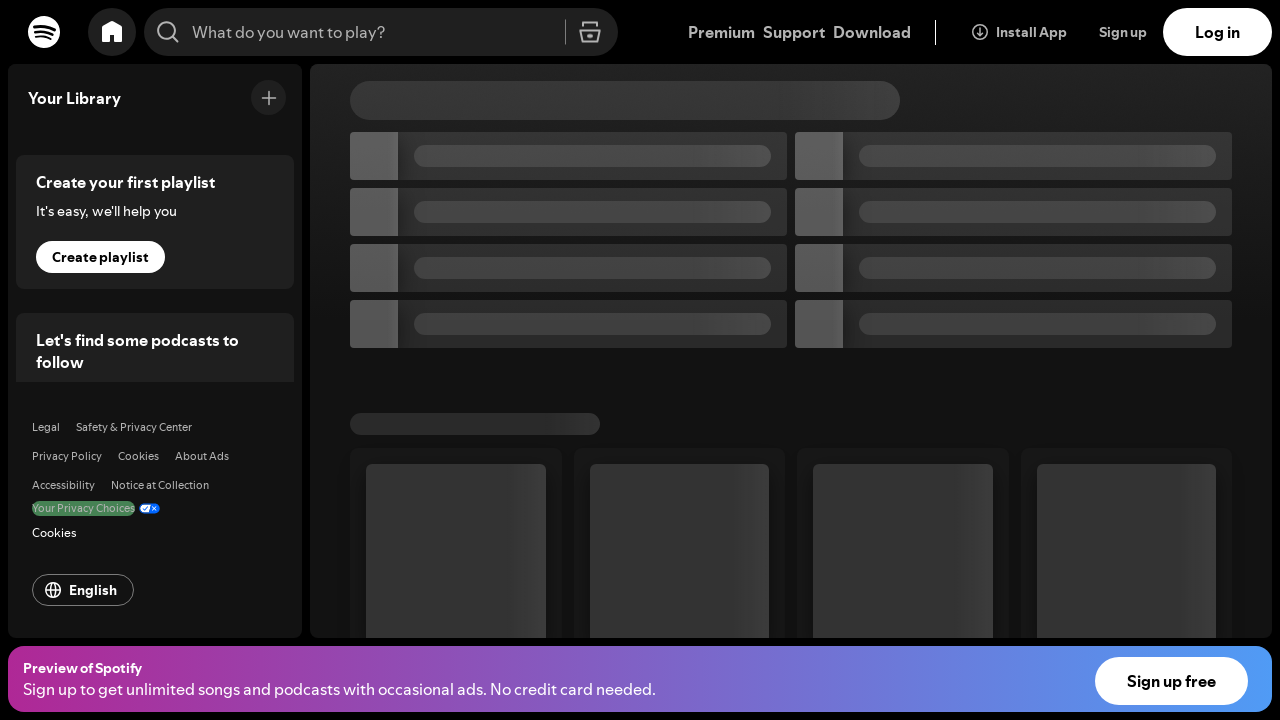

Navigated to Spotify web player homepage
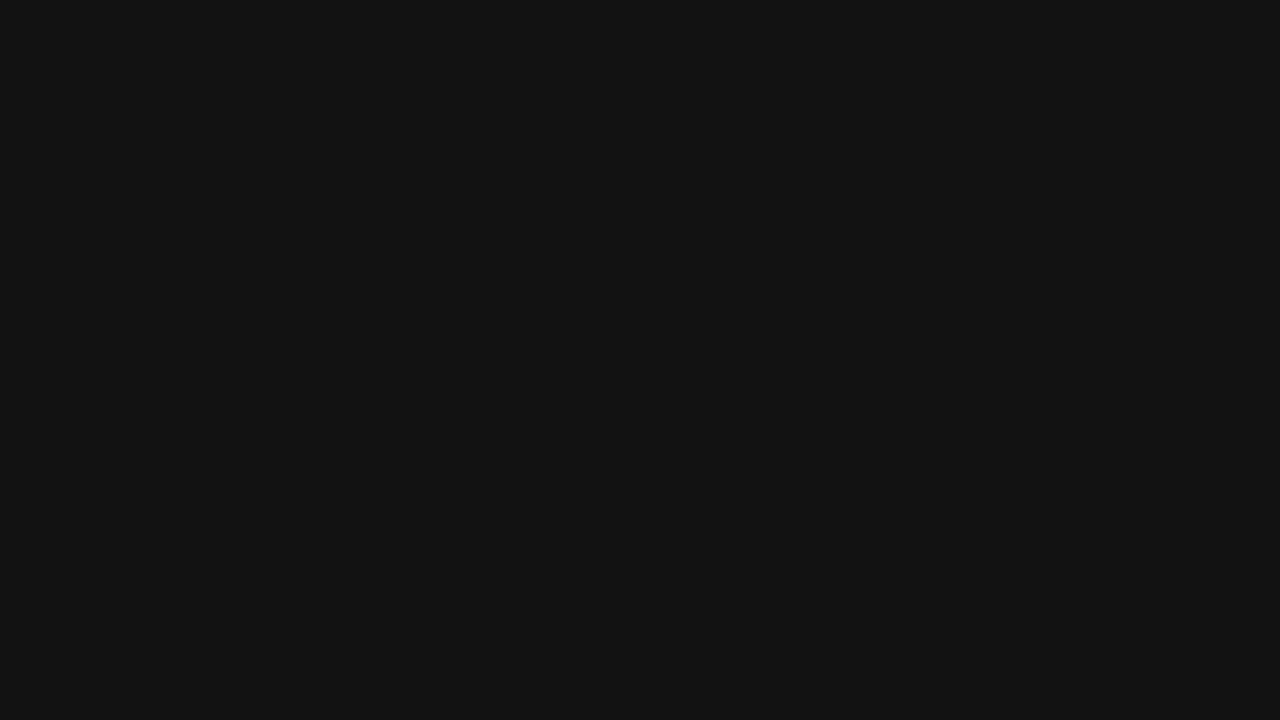

Spotify homepage loaded successfully - signup button is visible
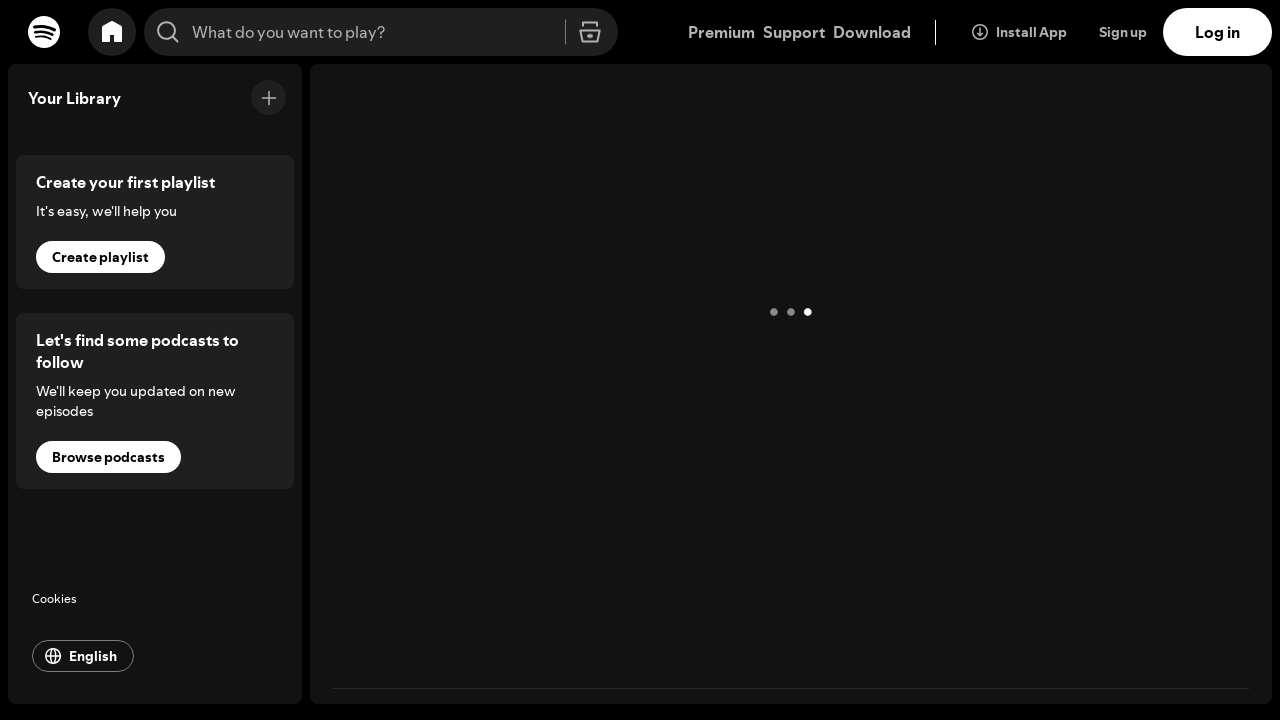

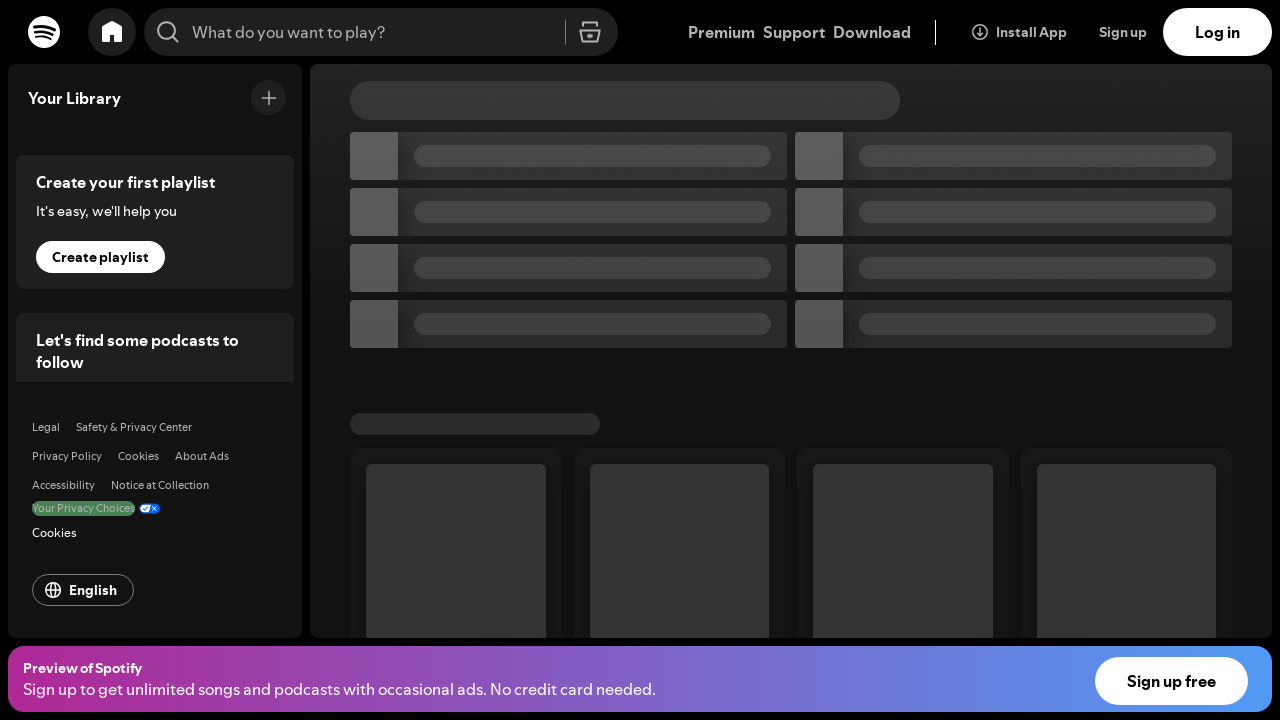